Tests JavaScript alert handling by clicking a button that triggers an alert and accepting it

Starting URL: https://the-internet.herokuapp.com/javascript_alerts

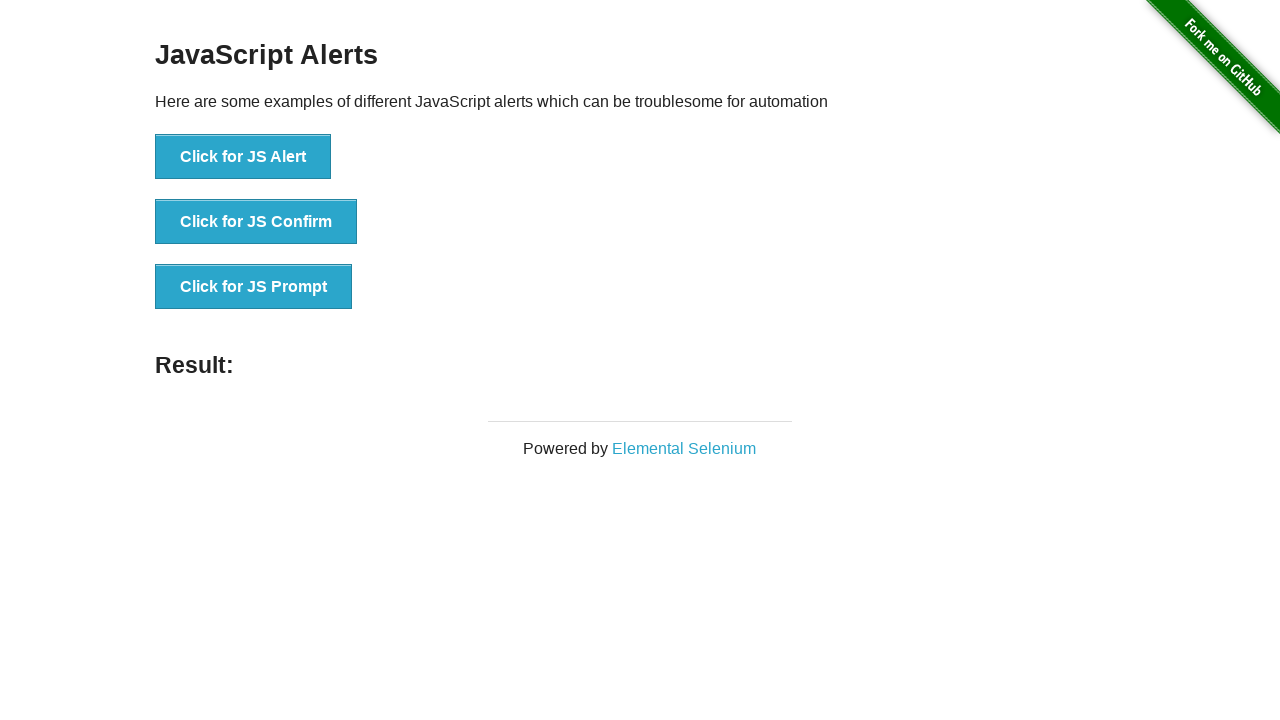

Clicked button to trigger JavaScript alert at (243, 157) on xpath=//button[@onclick='jsAlert()']
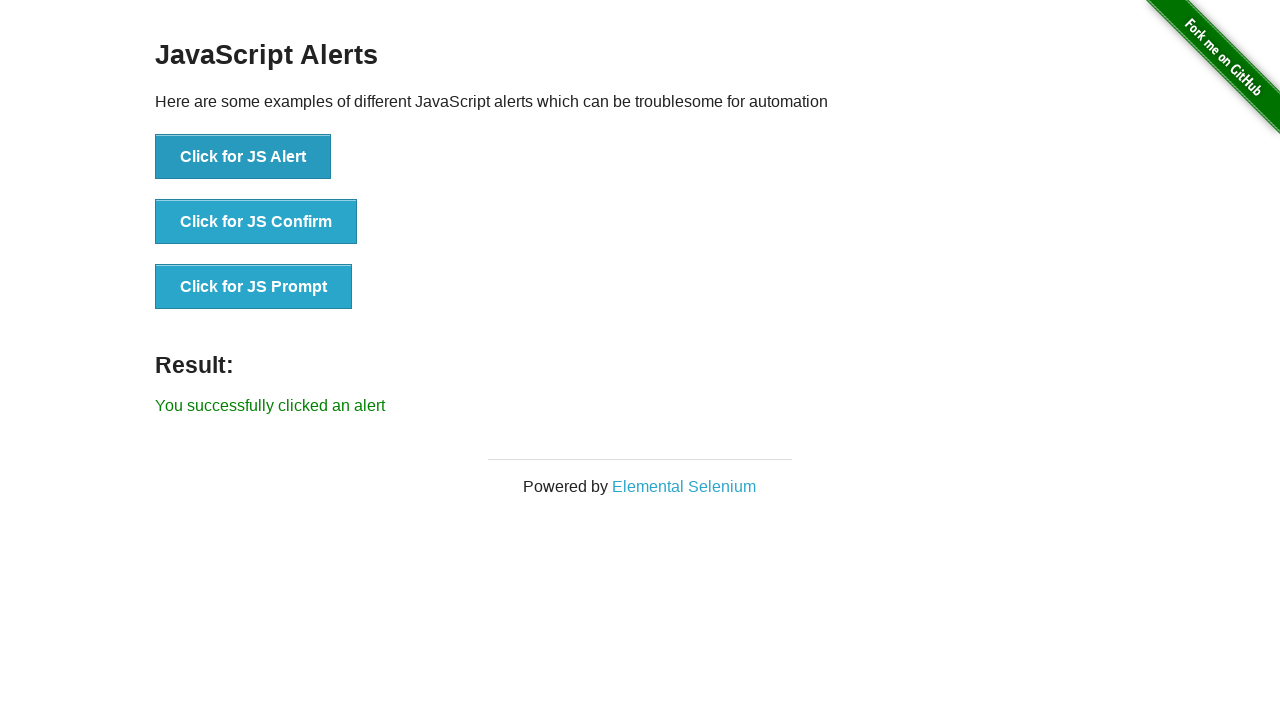

Set up dialog handler to accept alerts
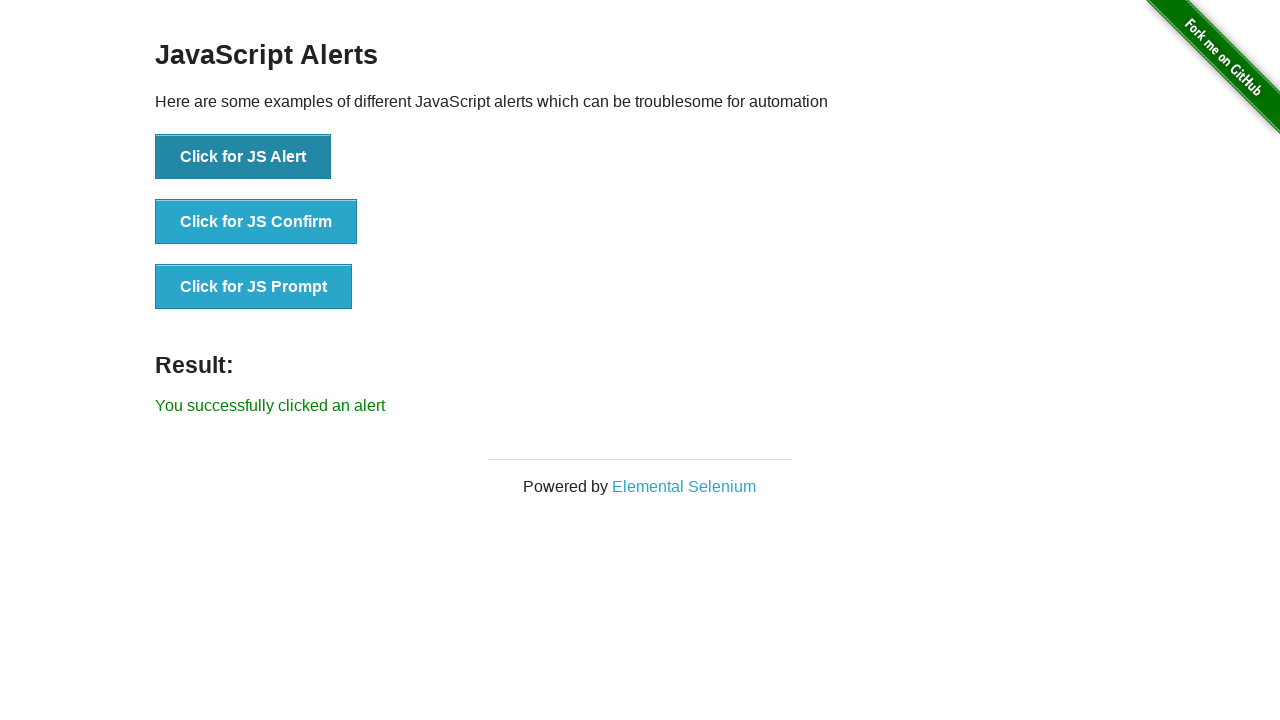

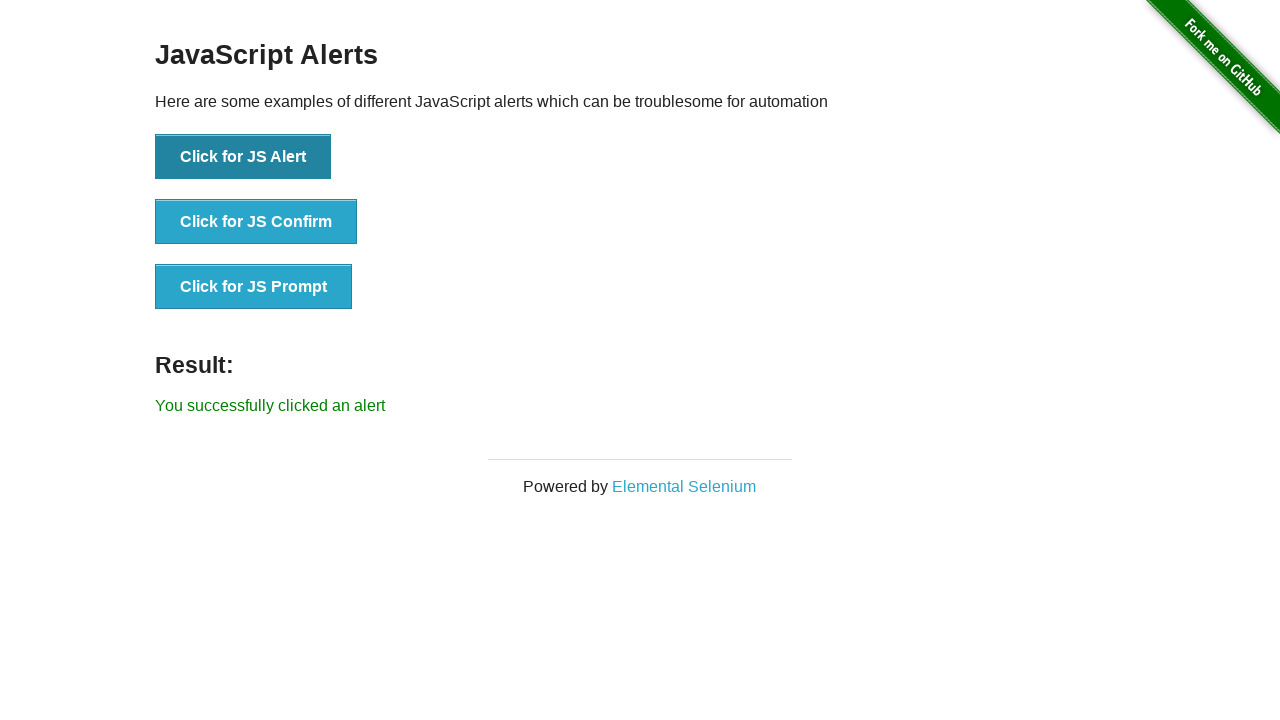